Tests filtering to display all items after filtering by active and completed

Starting URL: https://demo.playwright.dev/todomvc

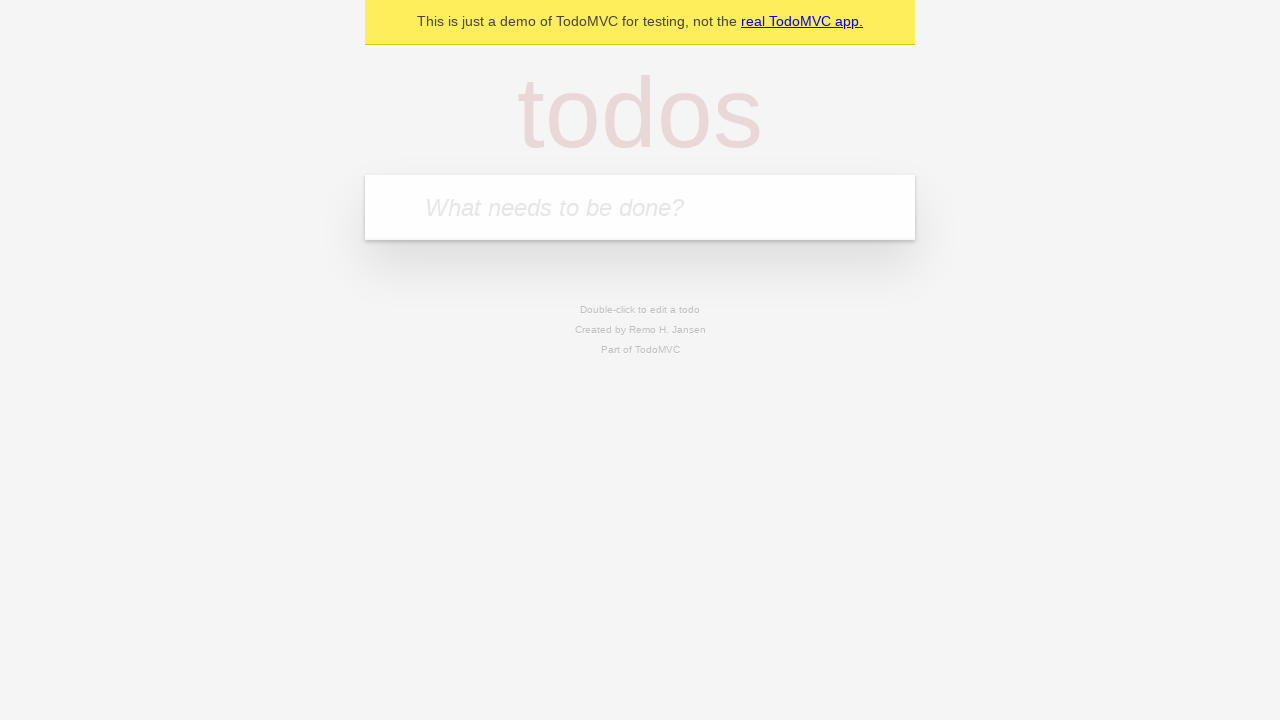

Filled new todo input with 'buy some cheese' on .new-todo
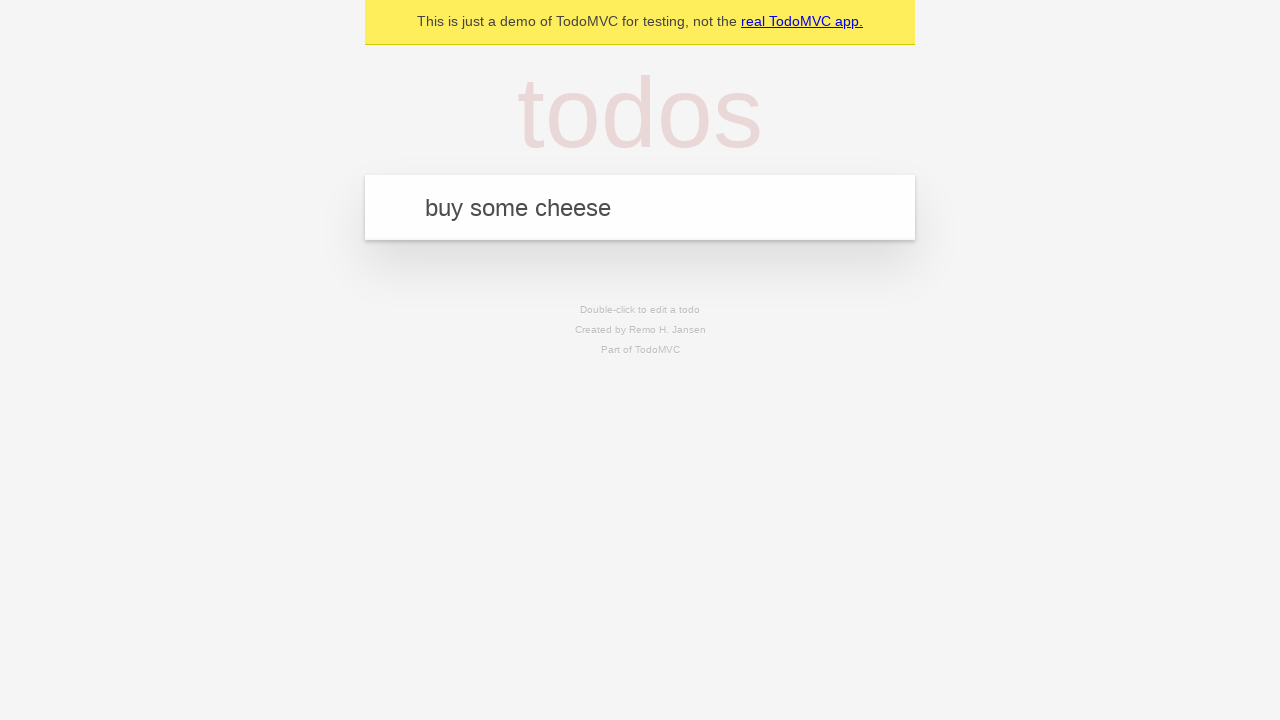

Pressed Enter to create first todo on .new-todo
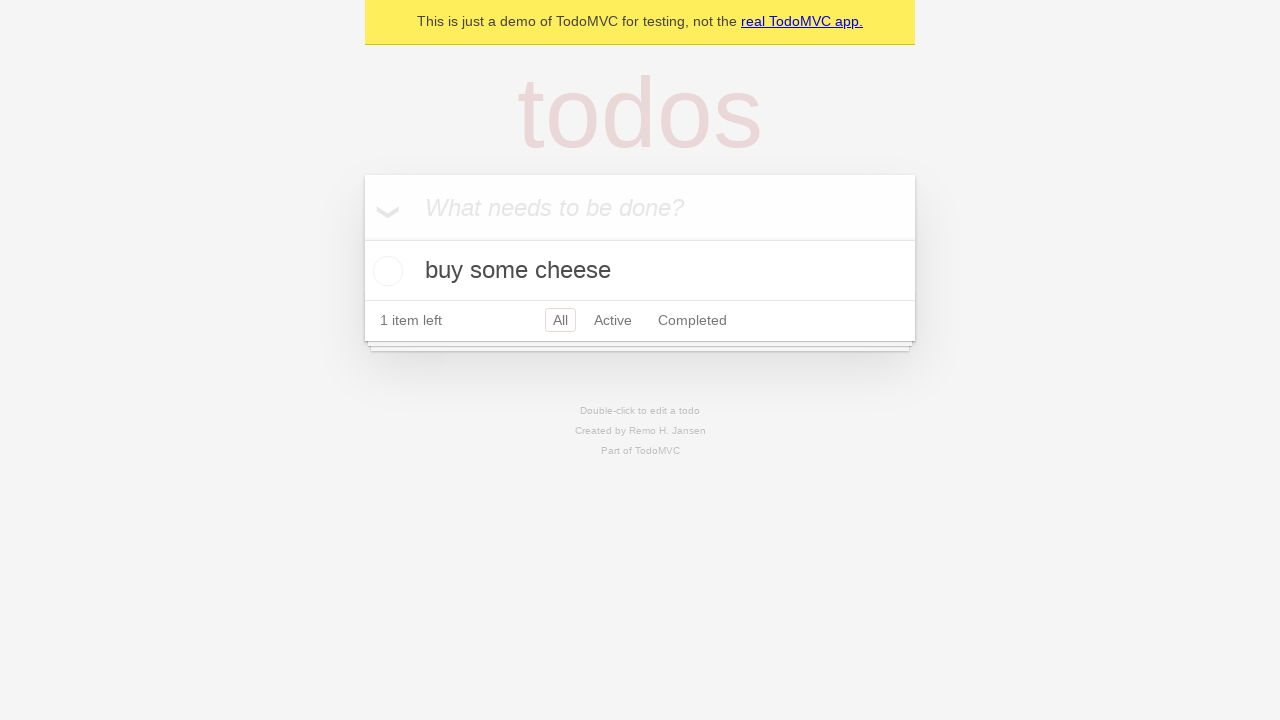

Filled new todo input with 'feed the cat' on .new-todo
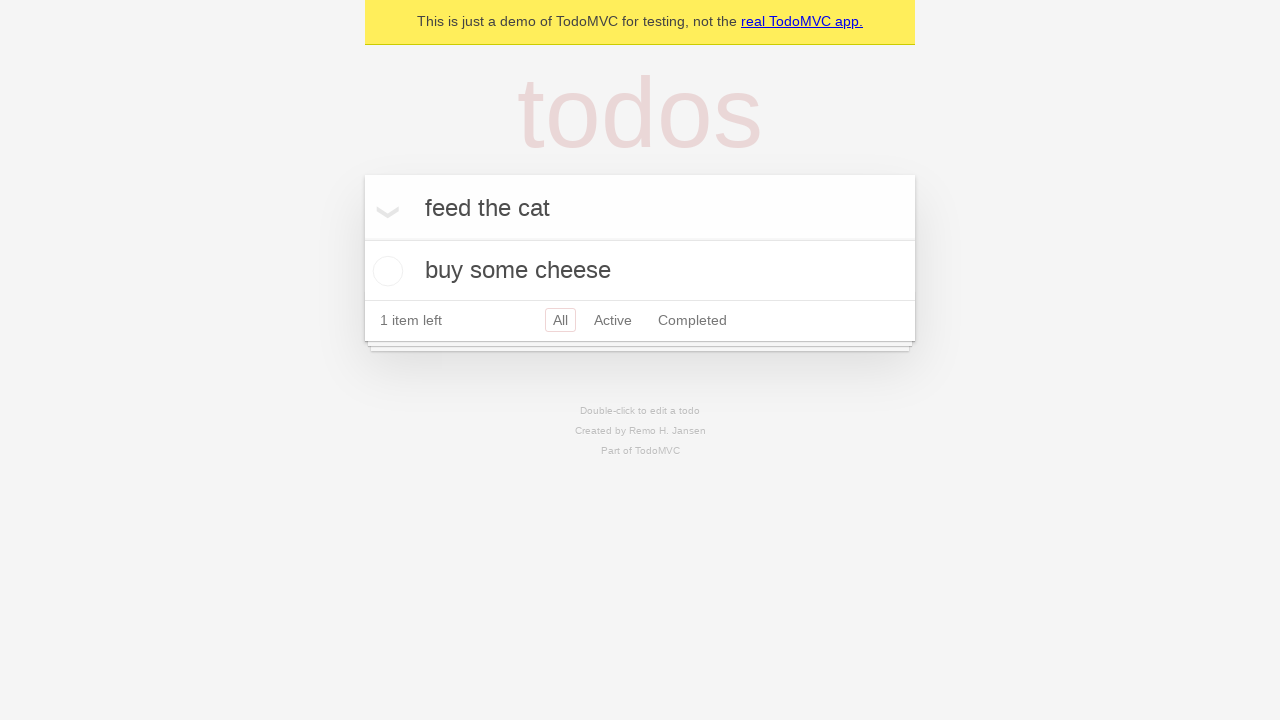

Pressed Enter to create second todo on .new-todo
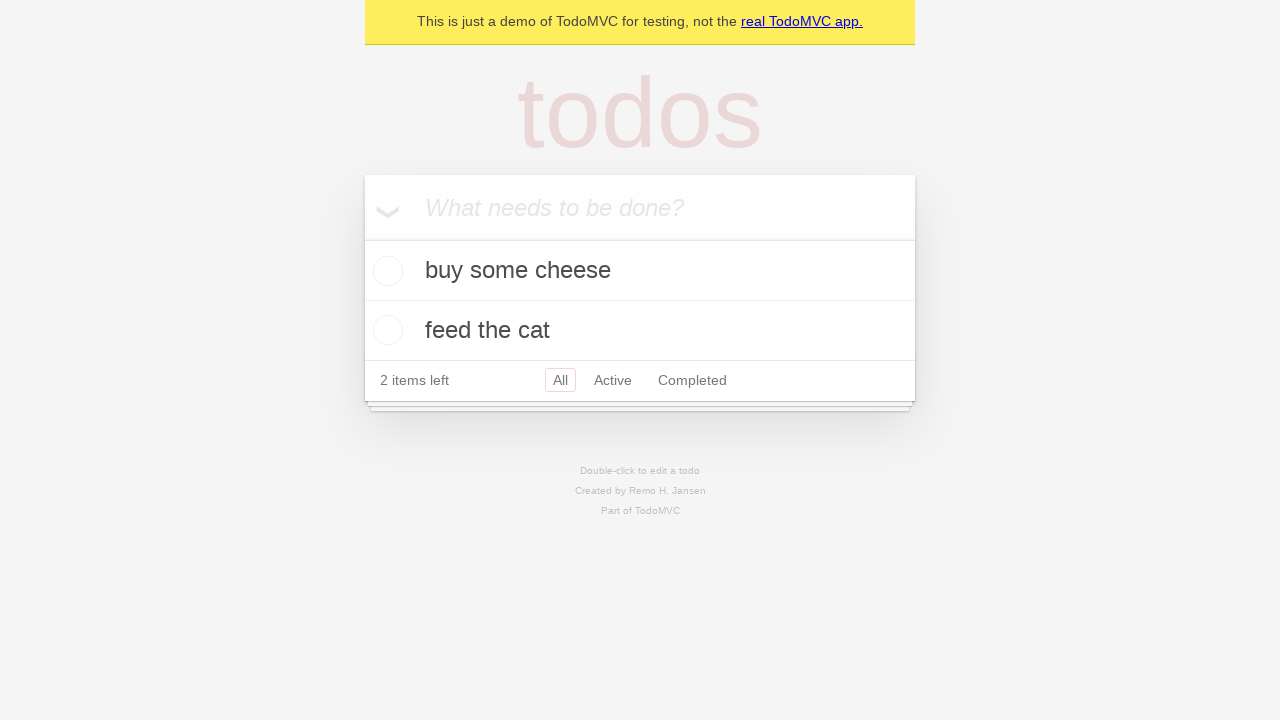

Filled new todo input with 'book a doctors appointment' on .new-todo
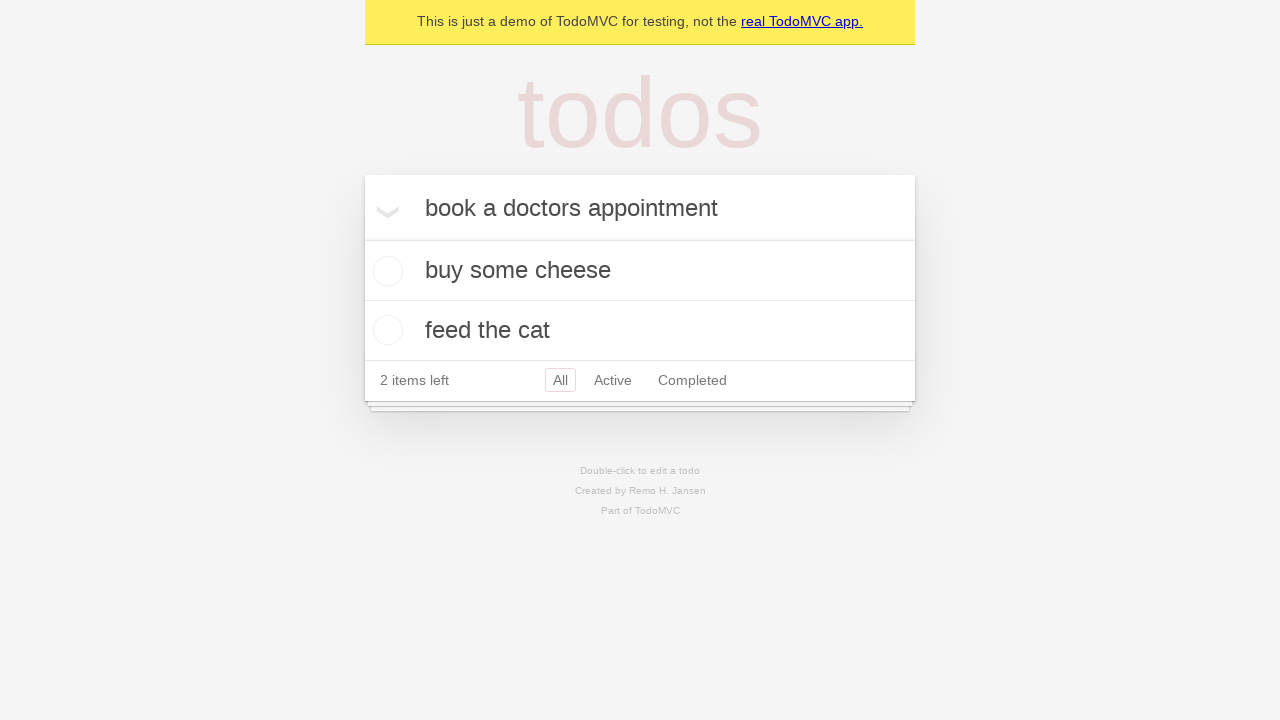

Pressed Enter to create third todo on .new-todo
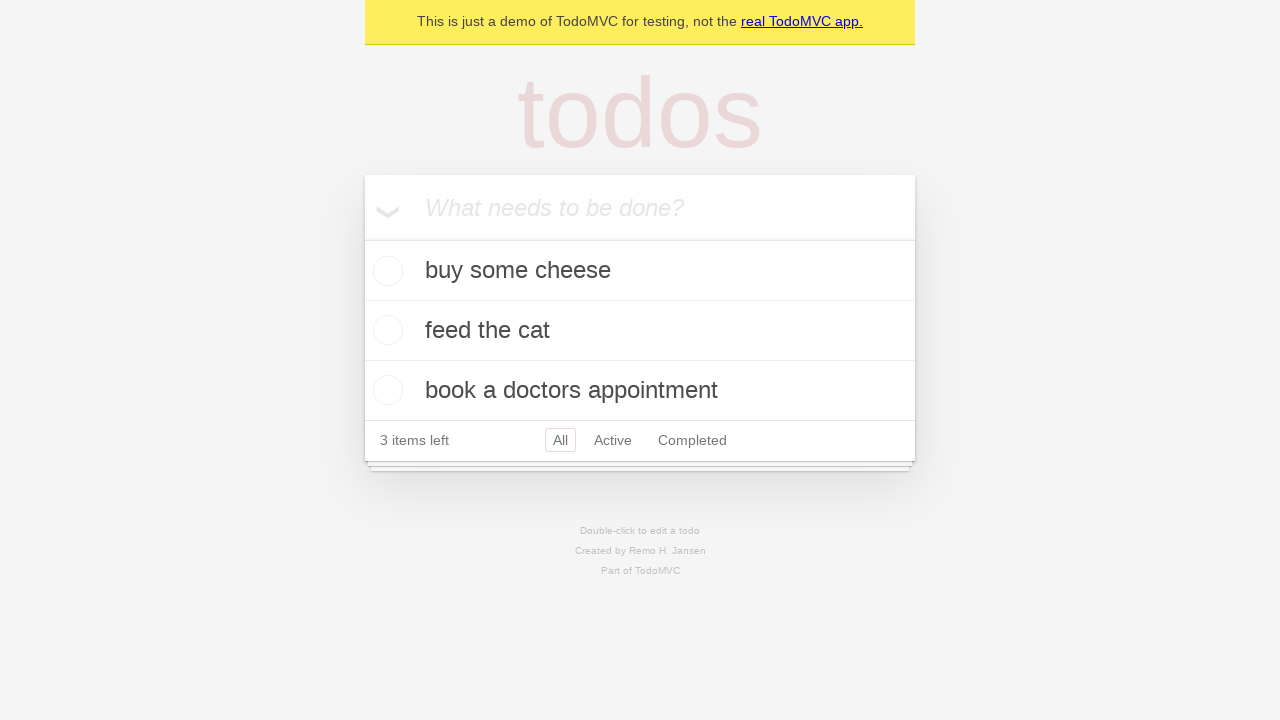

Checked the second todo item to mark it as completed at (385, 330) on .todo-list li .toggle >> nth=1
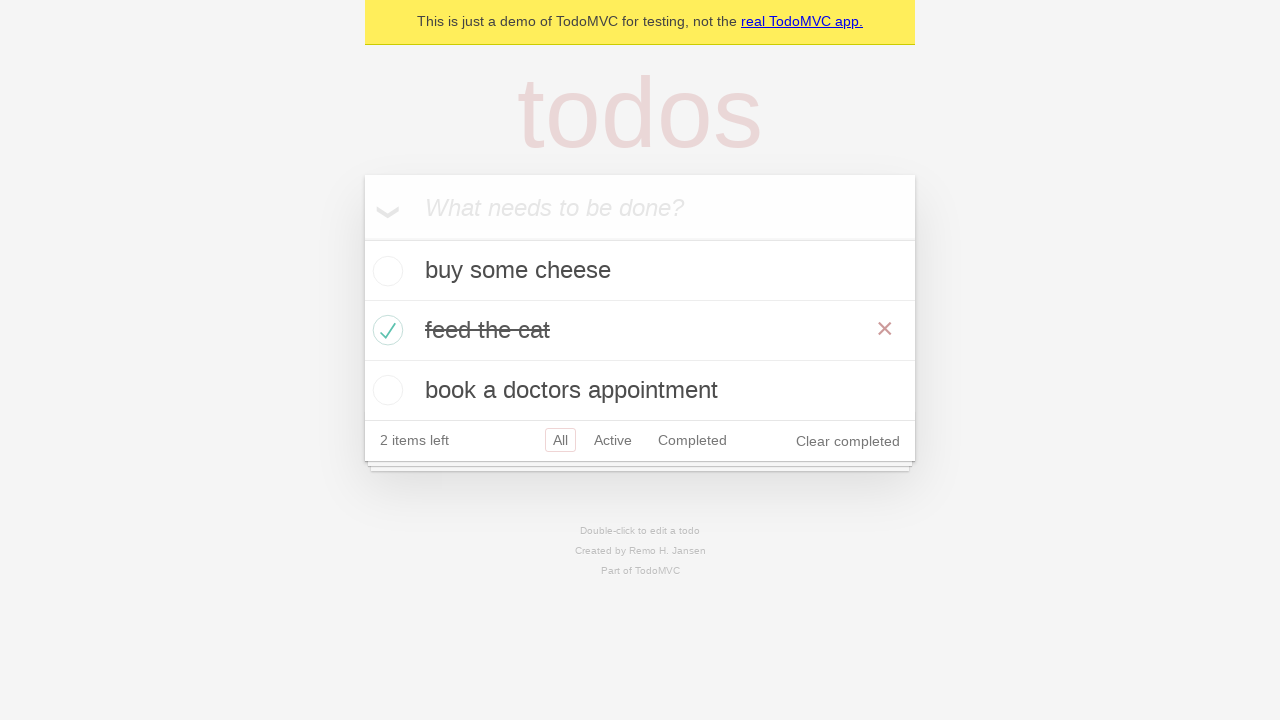

Clicked Active filter to display active todos only at (613, 440) on .filters >> text=Active
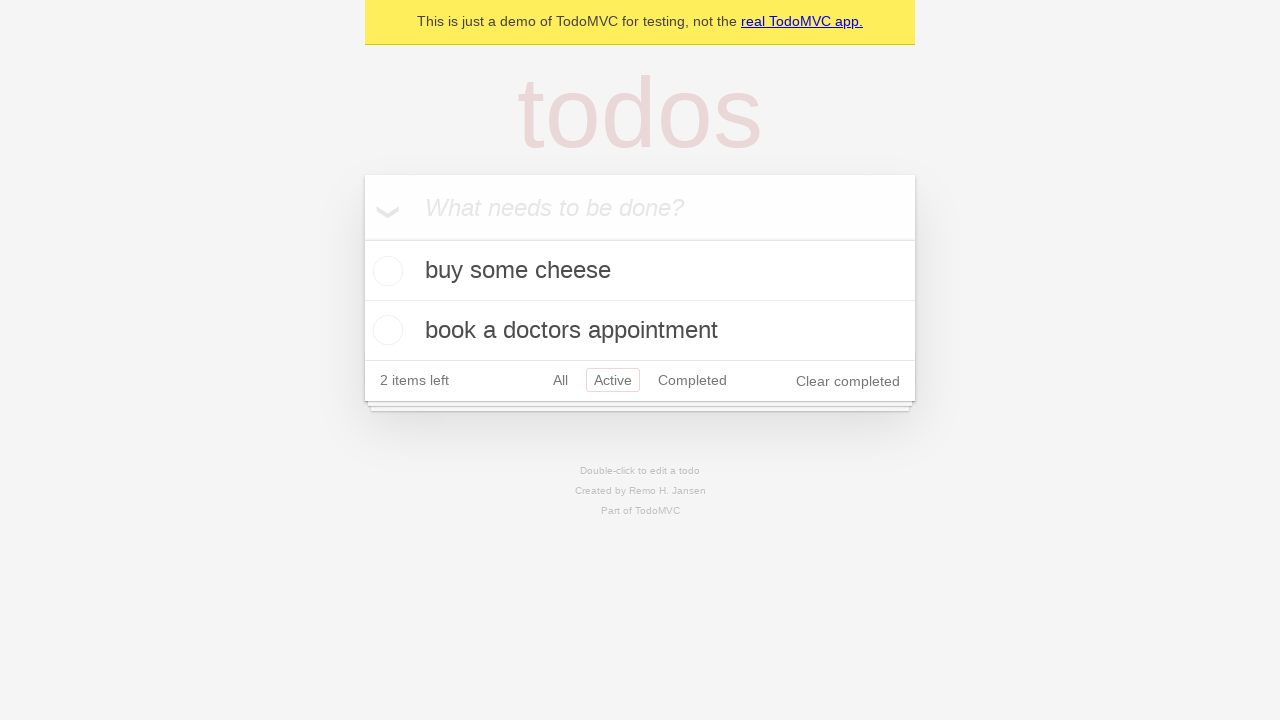

Clicked Completed filter to display completed todos only at (692, 380) on .filters >> text=Completed
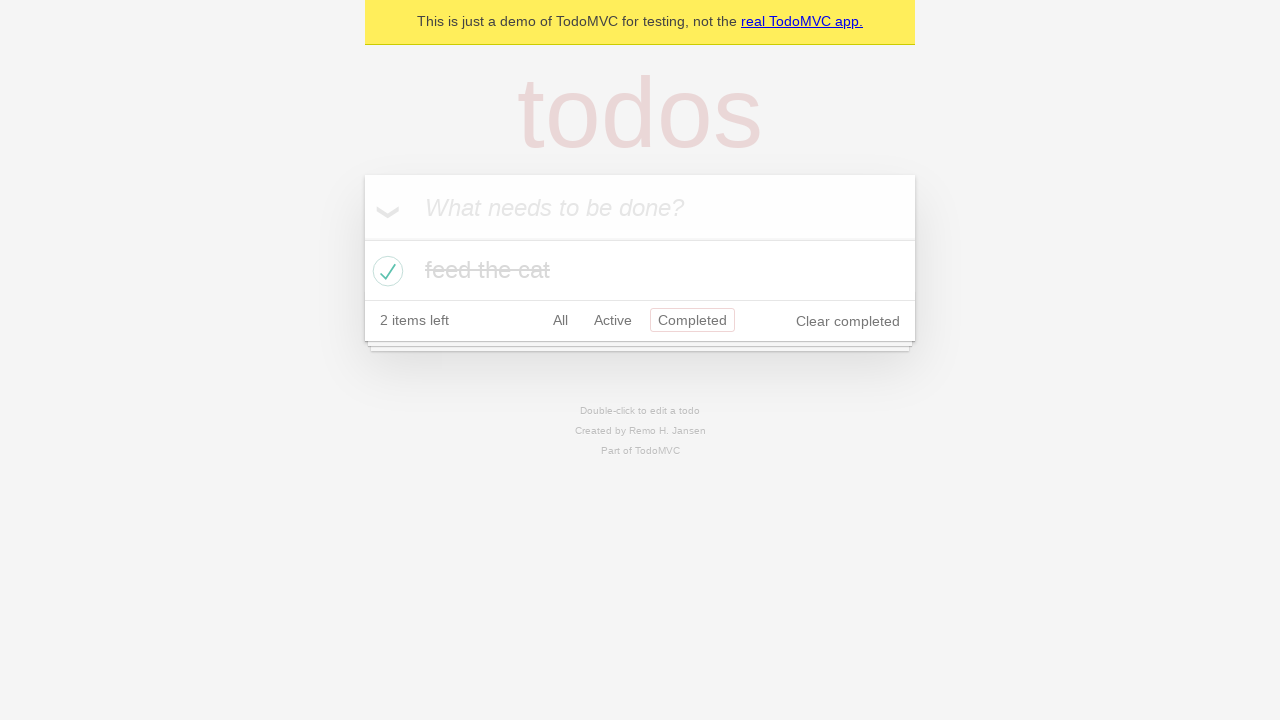

Clicked All filter to display all items after filtering at (560, 320) on .filters >> text=All
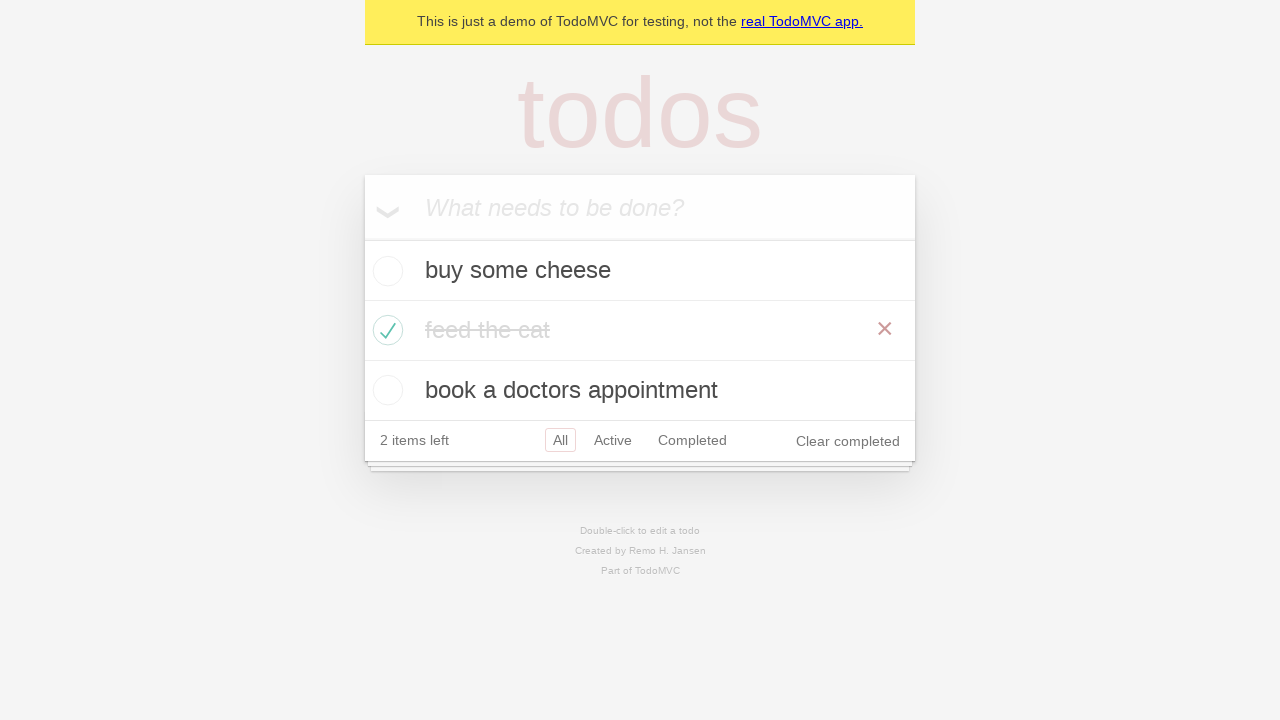

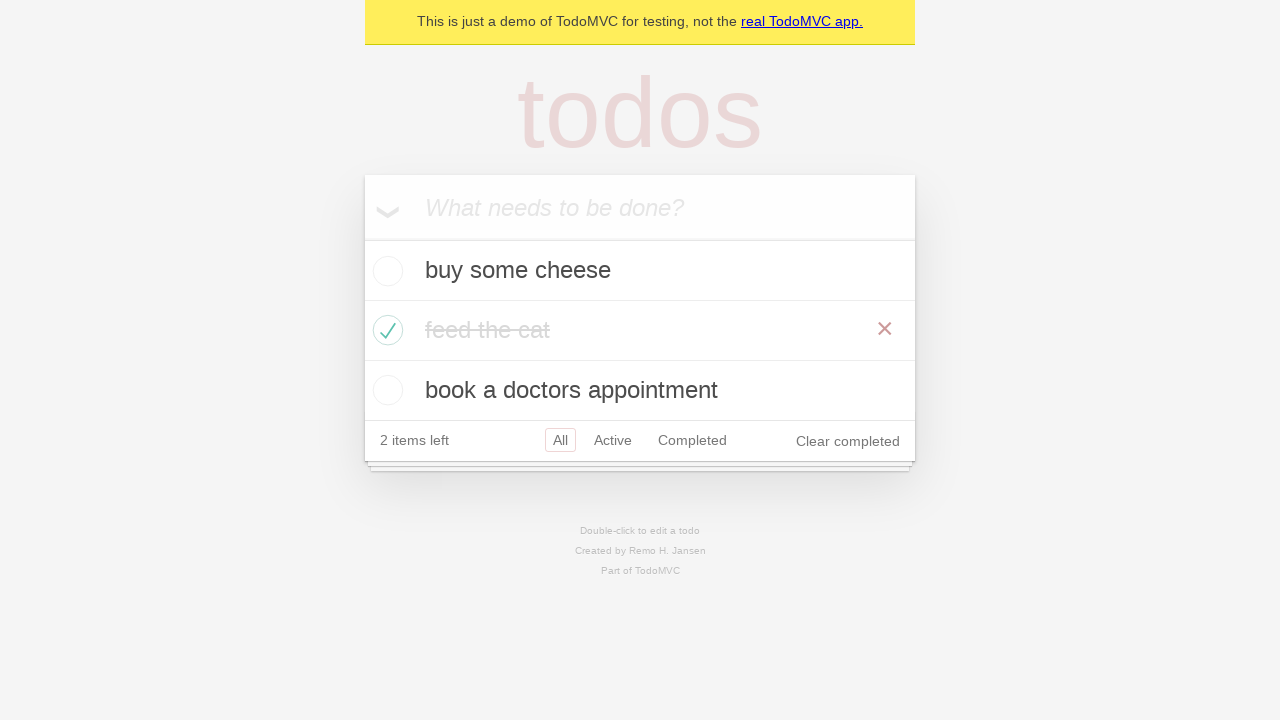